Tests iframe switching functionality by navigating between multiple iframes and accessing elements within each frame

Starting URL: https://demoqa.com/frames

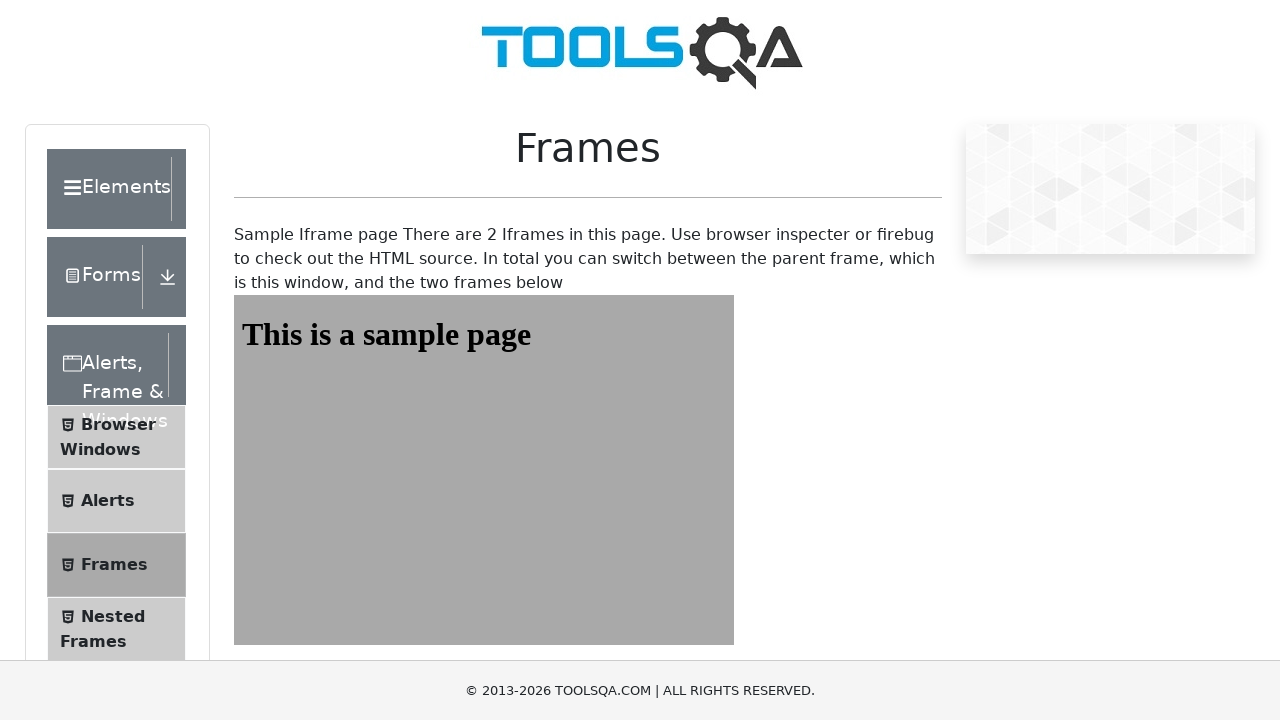

Navigated to iframe test page at https://demoqa.com/frames
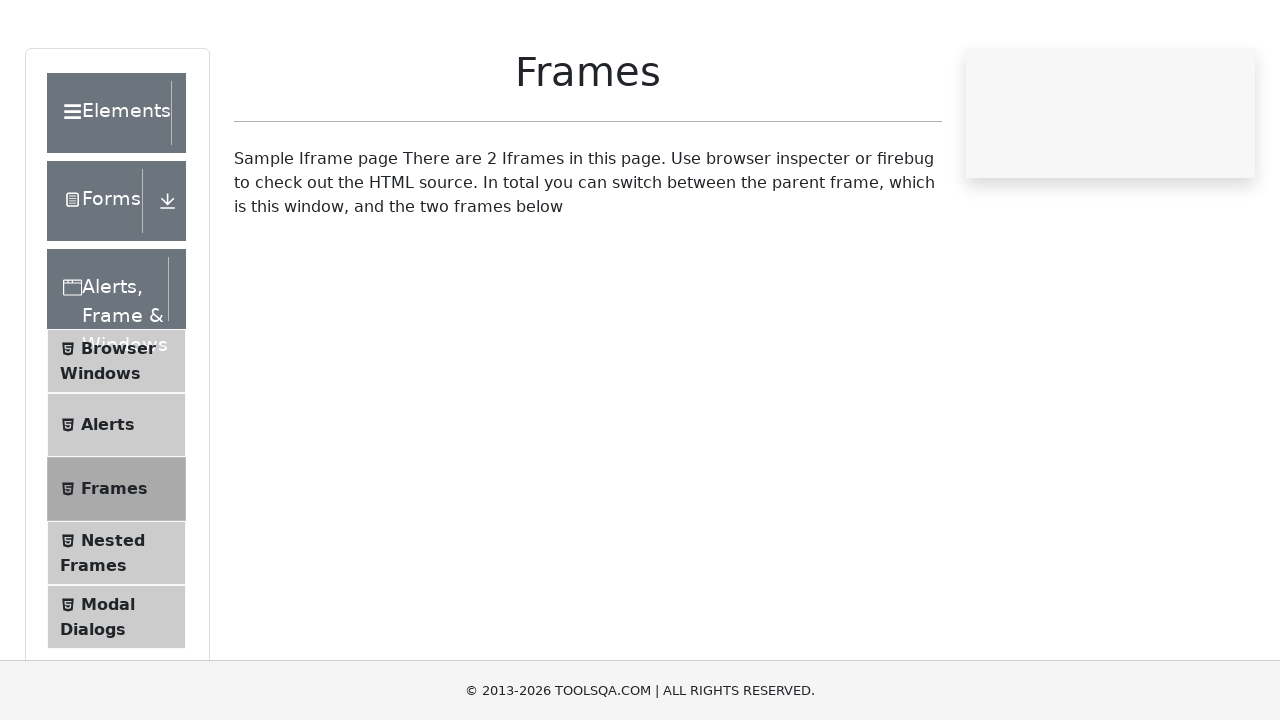

Accessed first iframe (frame1)
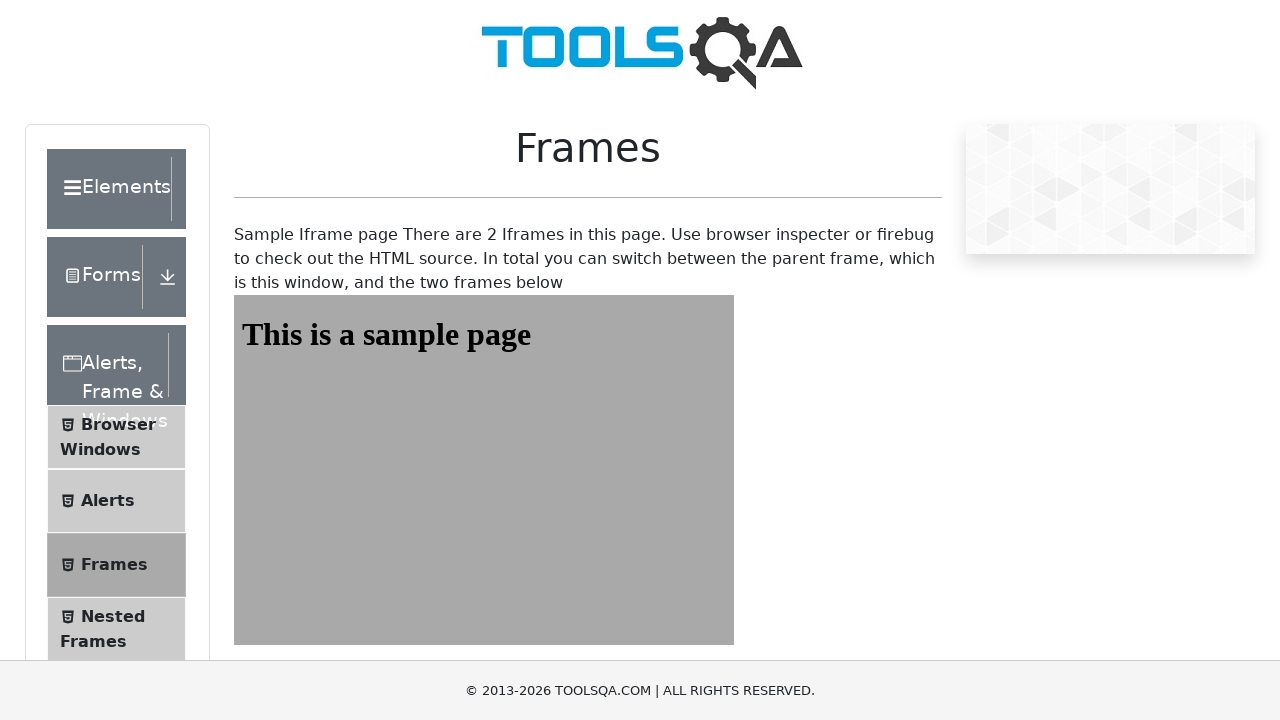

Retrieved heading text from first iframe: 'This is a sample page'
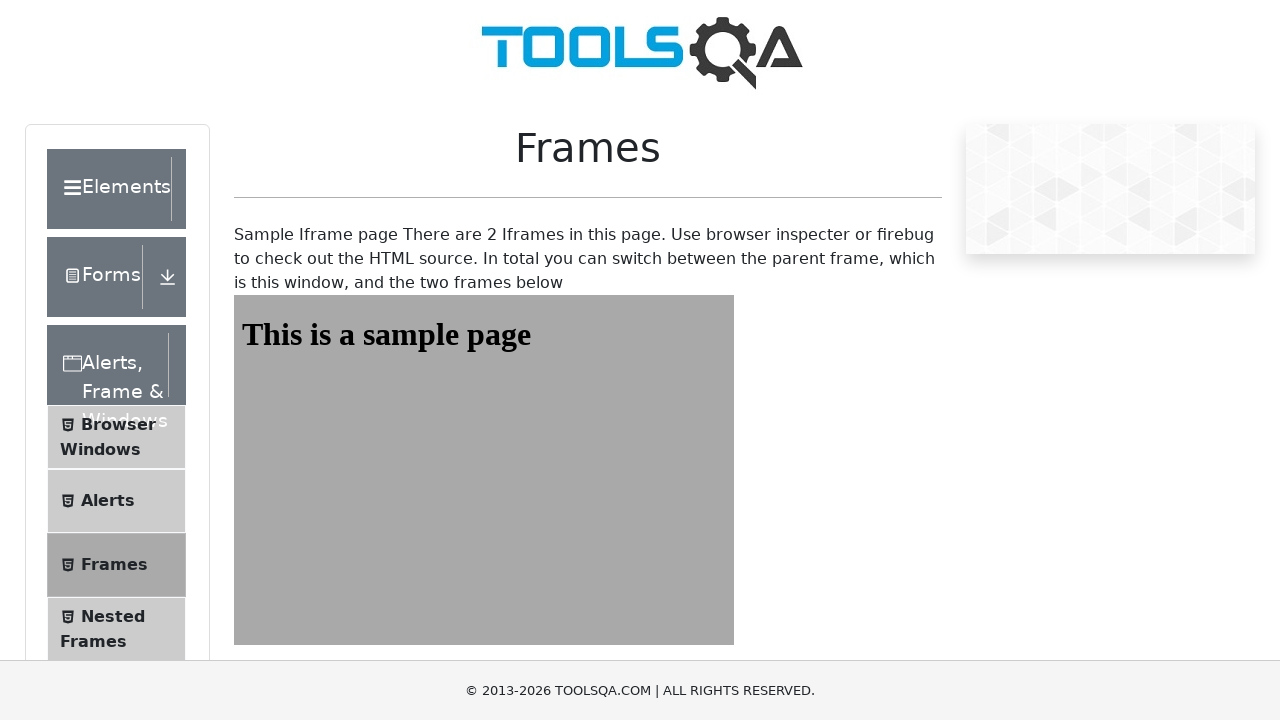

Accessed second iframe (frame2)
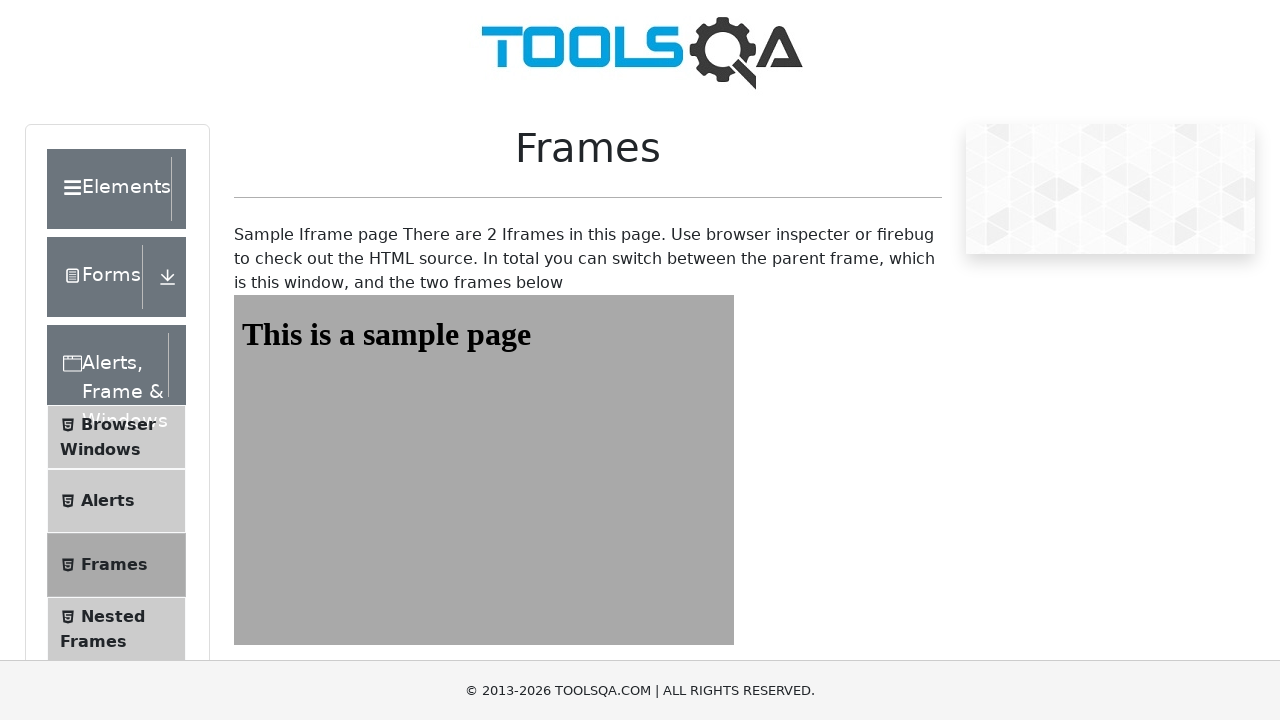

Retrieved heading text from second iframe: 'This is a sample page'
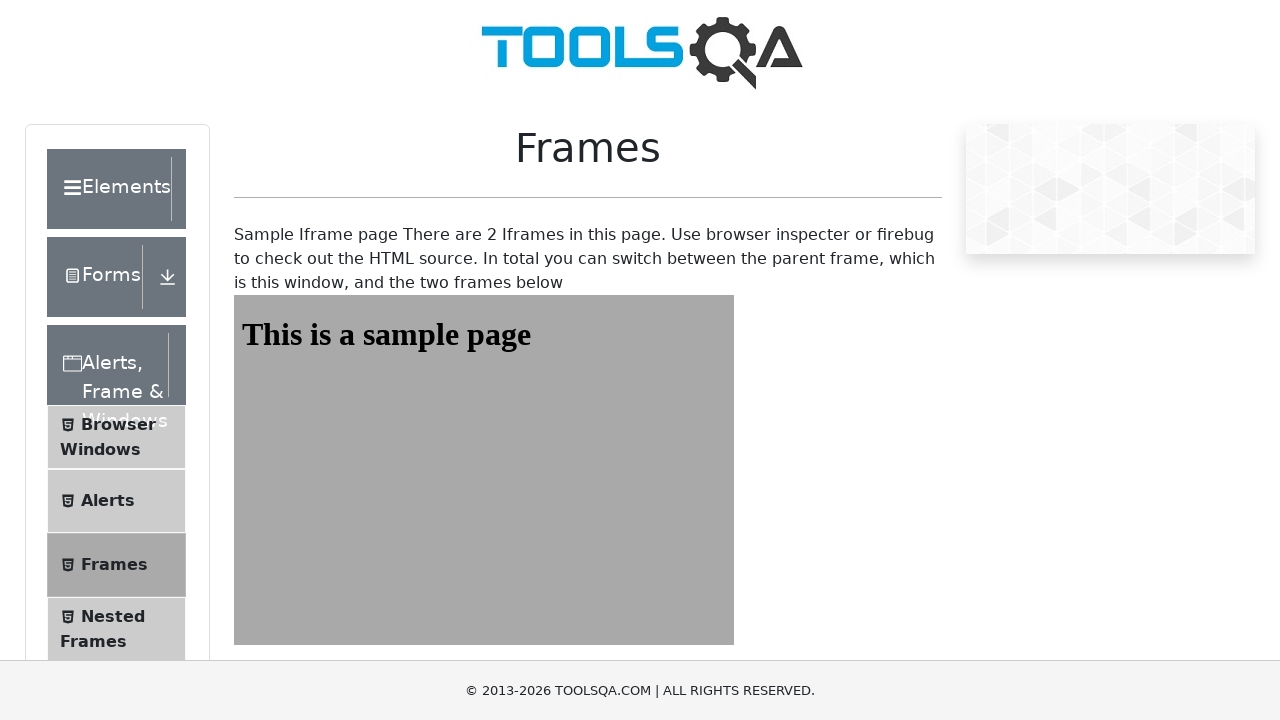

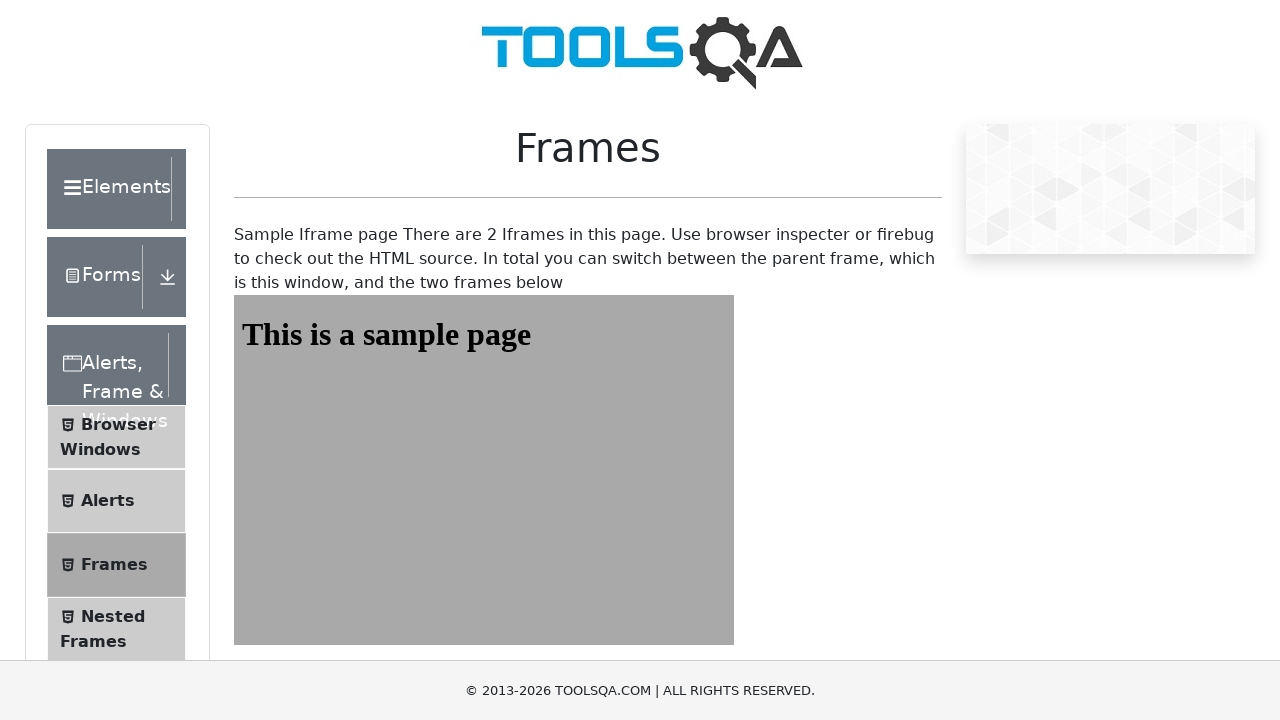